Tests simple alert handling by clicking a button that triggers an alert and accepting it

Starting URL: https://testautomationpractice.blogspot.com/#

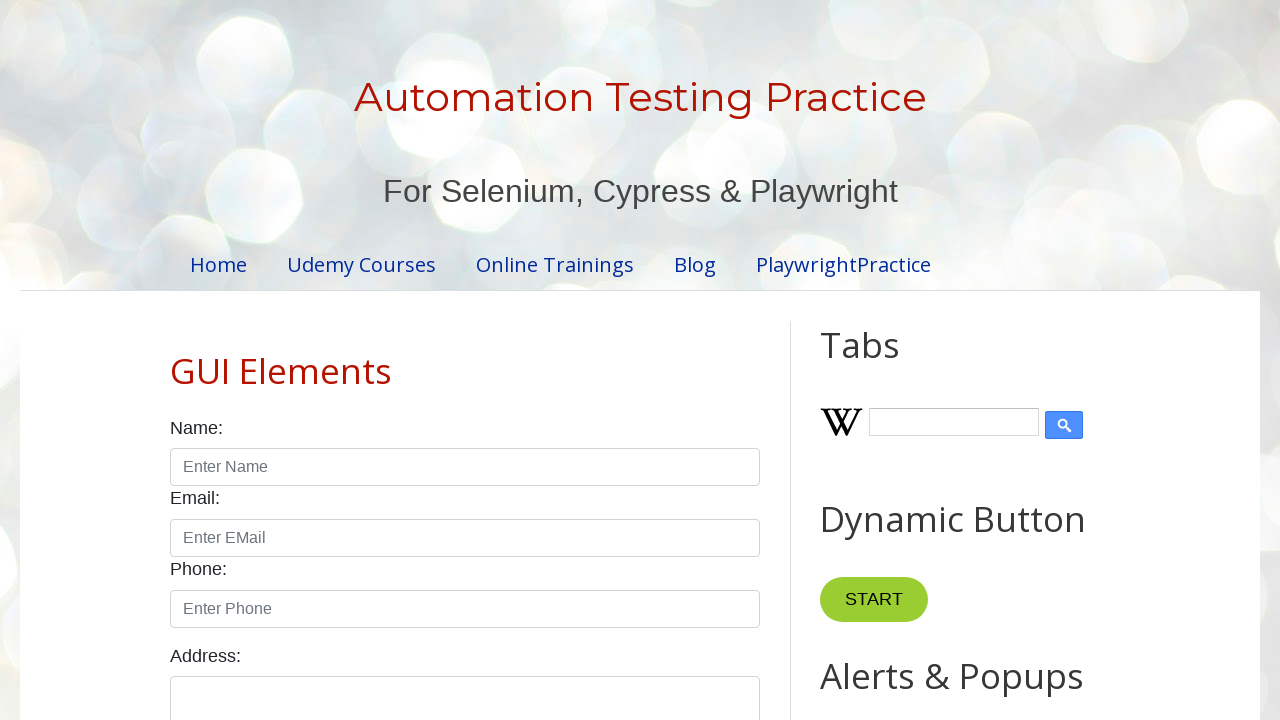

Set up dialog handler to accept alerts
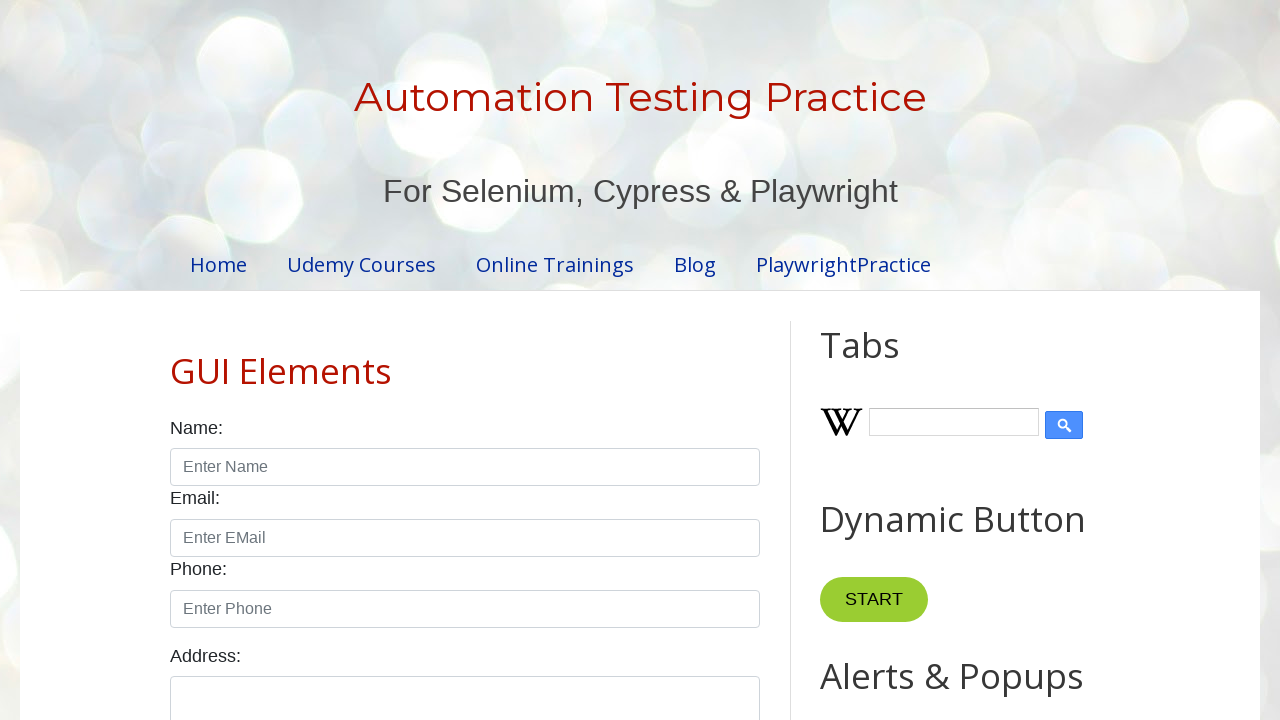

Clicked alert button to trigger the alert at (888, 361) on #alertBtn
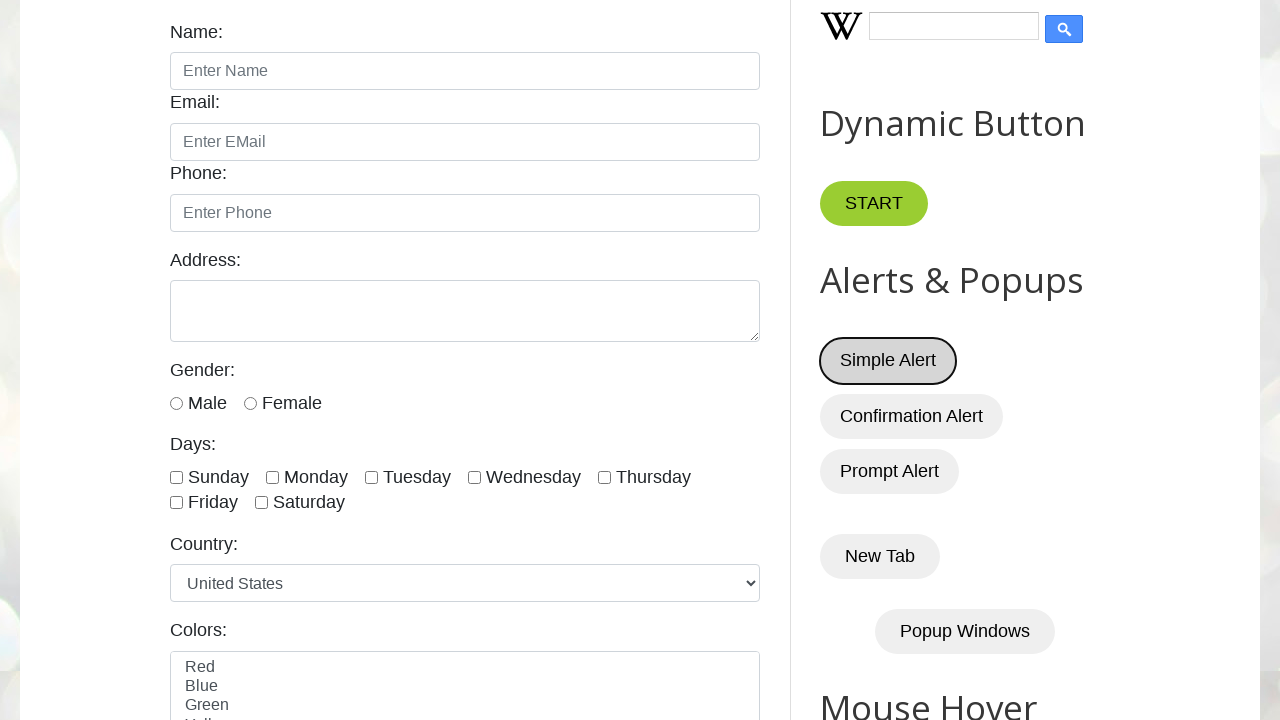

Waited for alert dialog to be handled and accepted
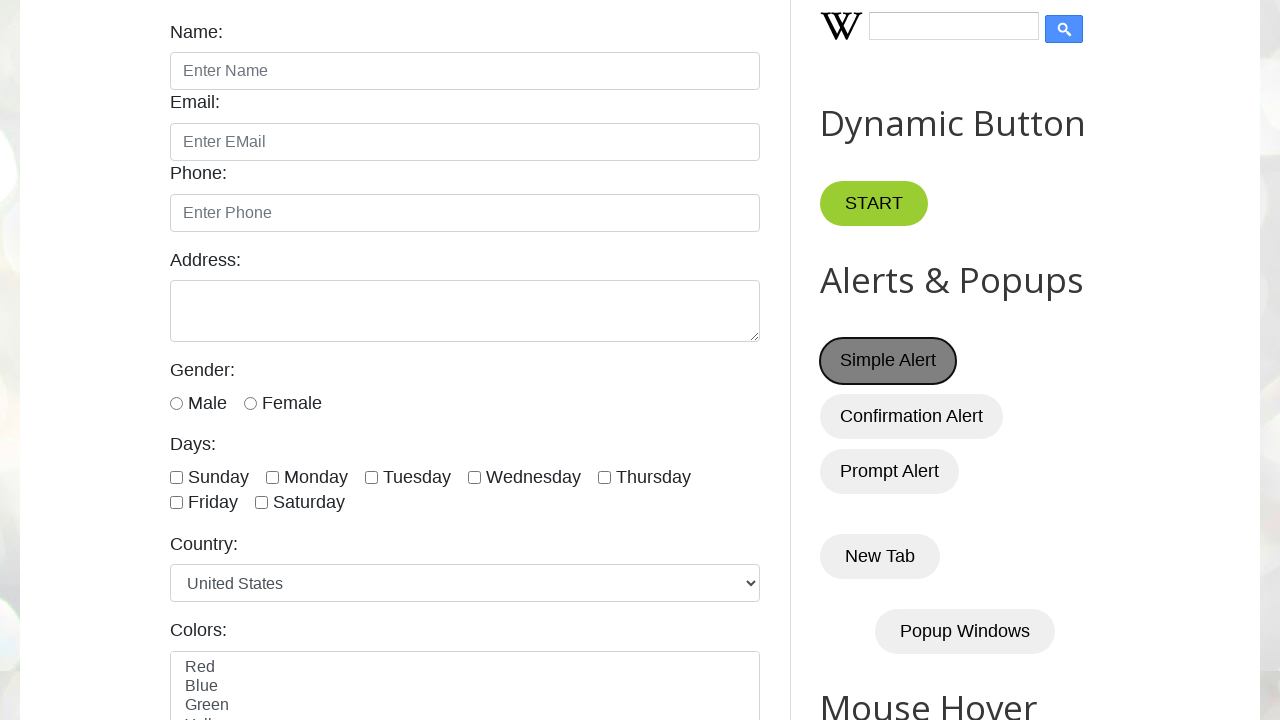

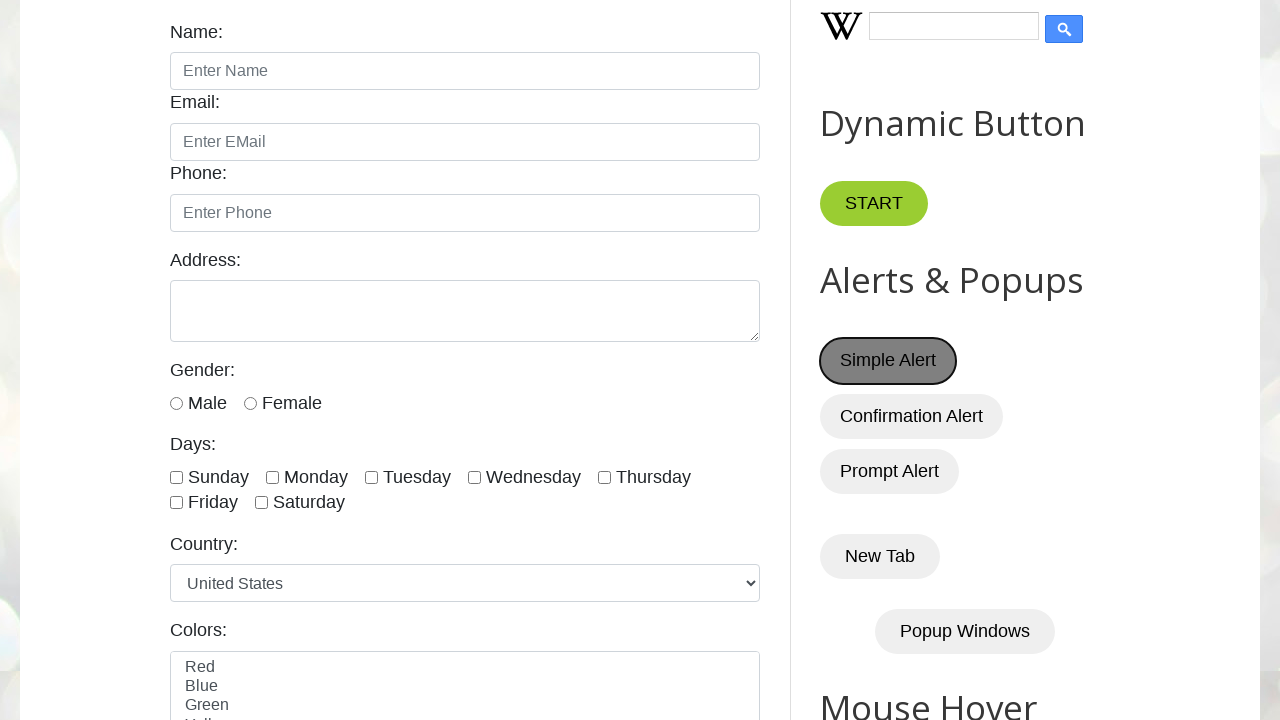